Tests closing a modal dialog by clicking the OK button

Starting URL: https://testpages.eviltester.com/styled/alerts/fake-alert-test.html

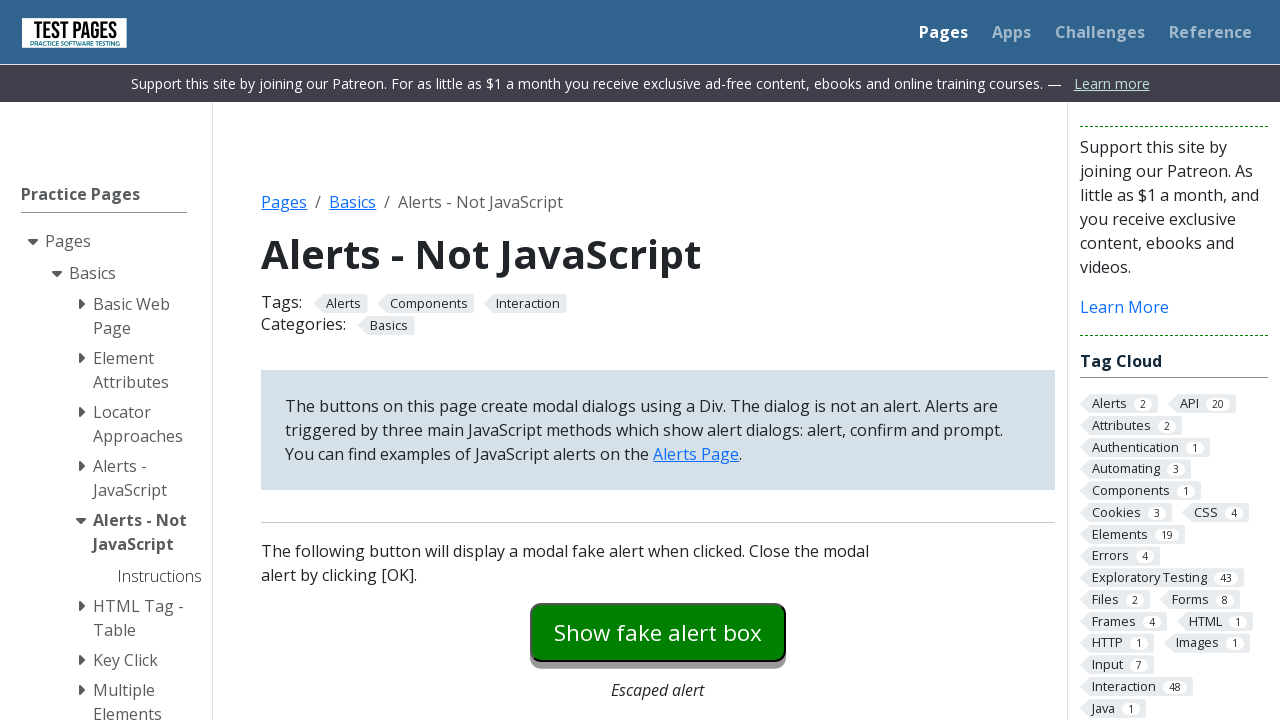

Navigated to fake alert test page
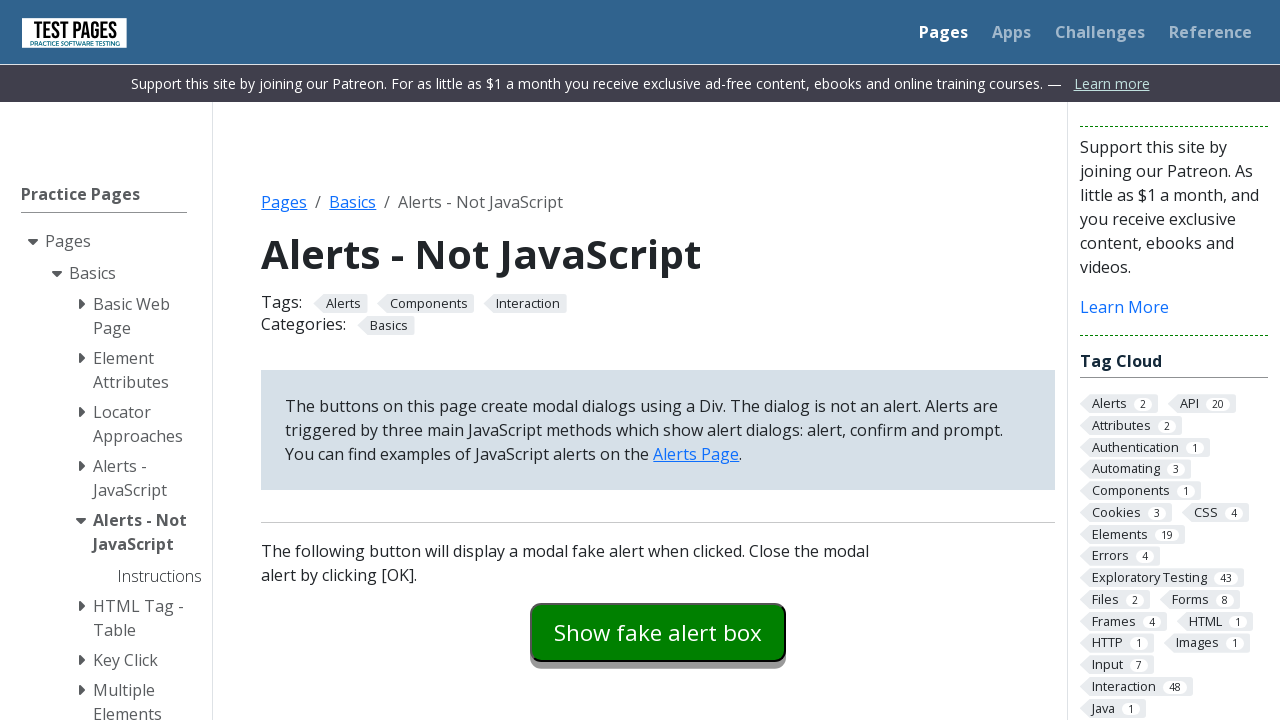

Clicked button to open modal dialog at (658, 360) on #modaldialog
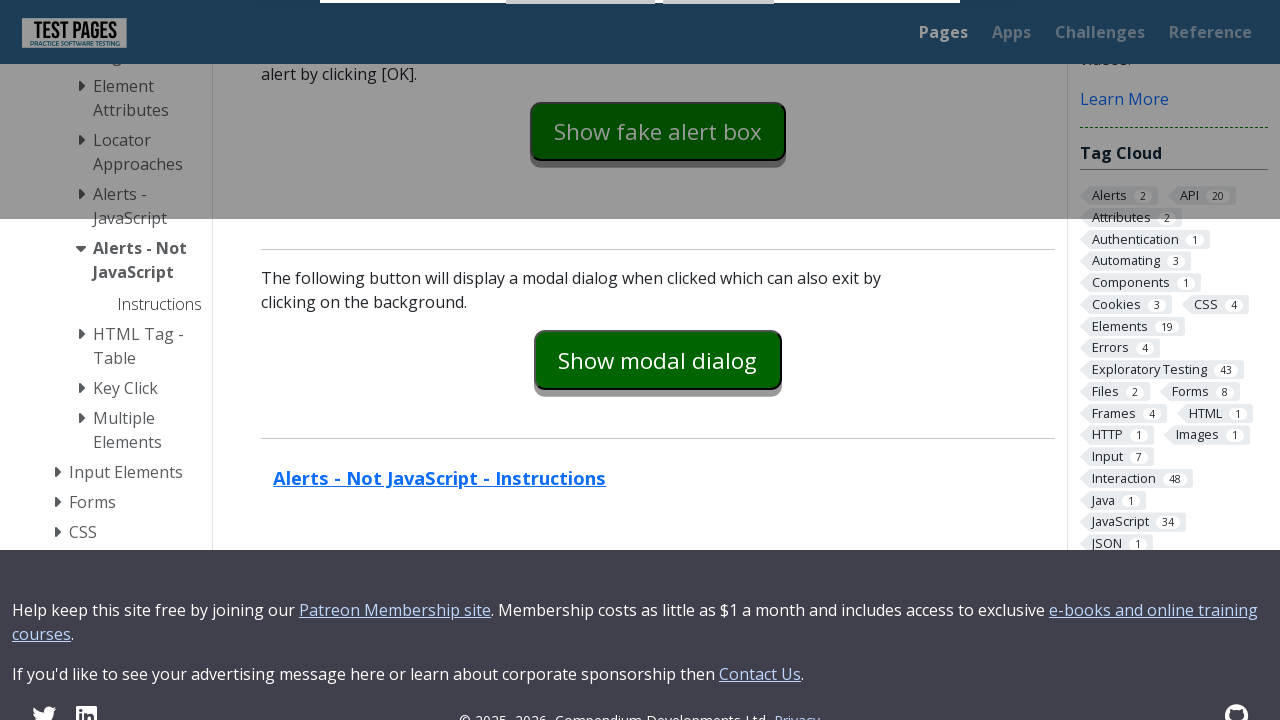

Clicked OK button to close modal dialog at (719, 27) on #dialog-ok
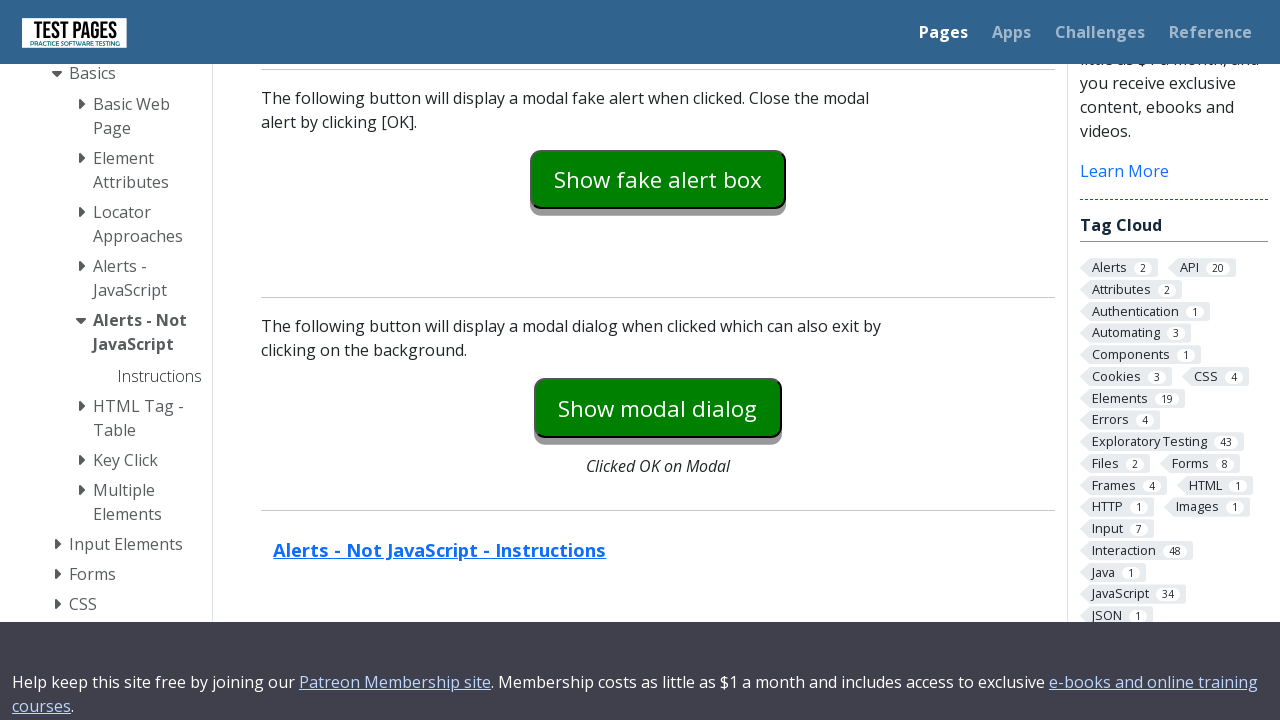

Verified modal dialog is hidden
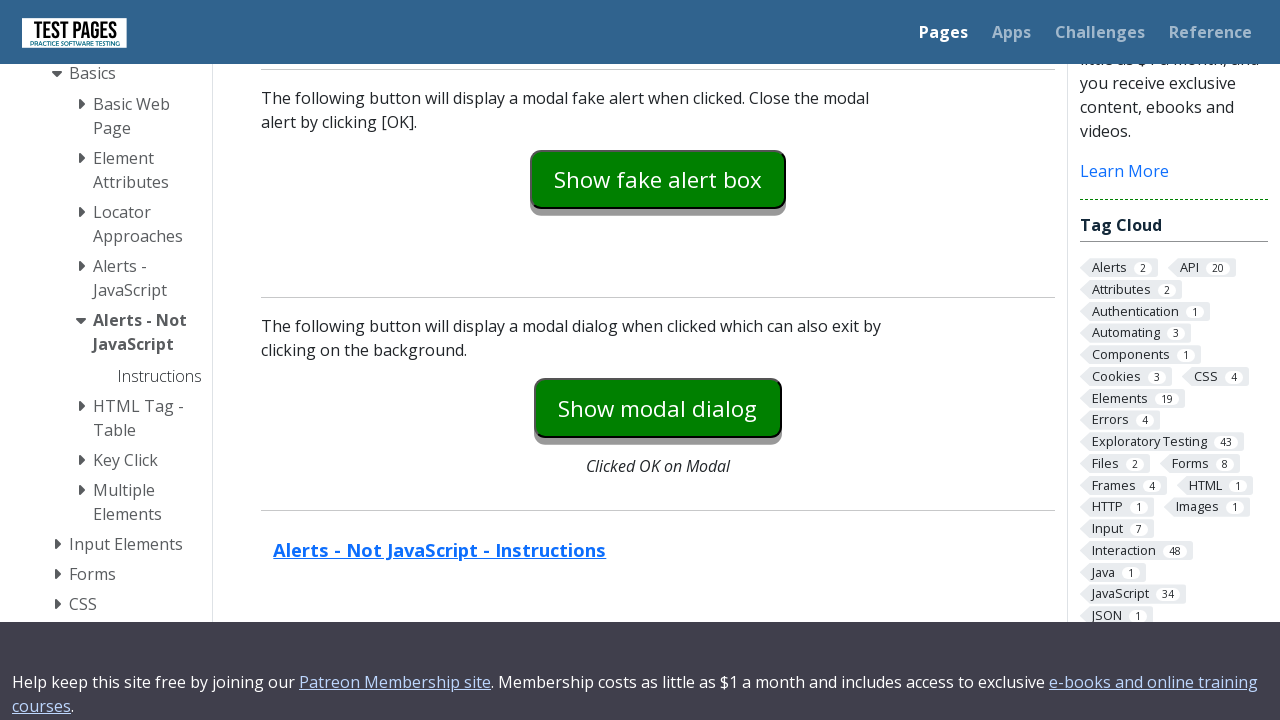

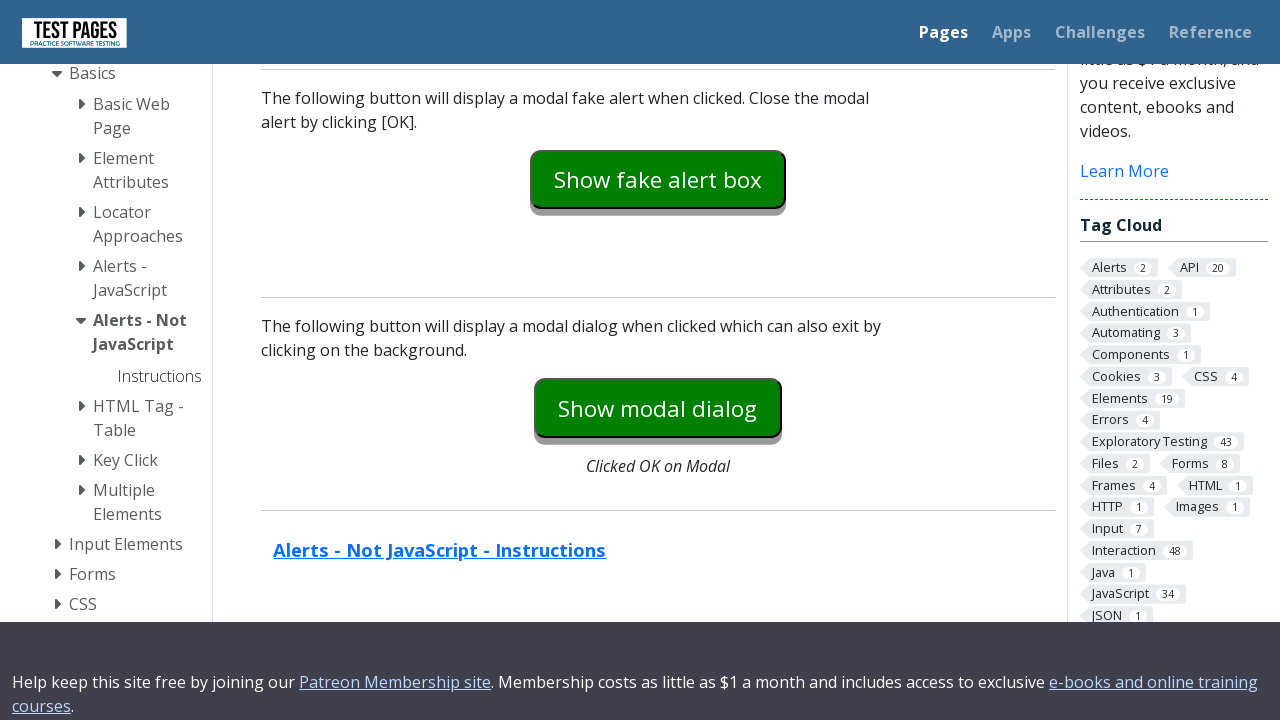